Navigates to Browse Languages section, clicks on numbers starting with 0, and verifies 10 languages are listed

Starting URL: http://www.99-bottles-of-beer.net/

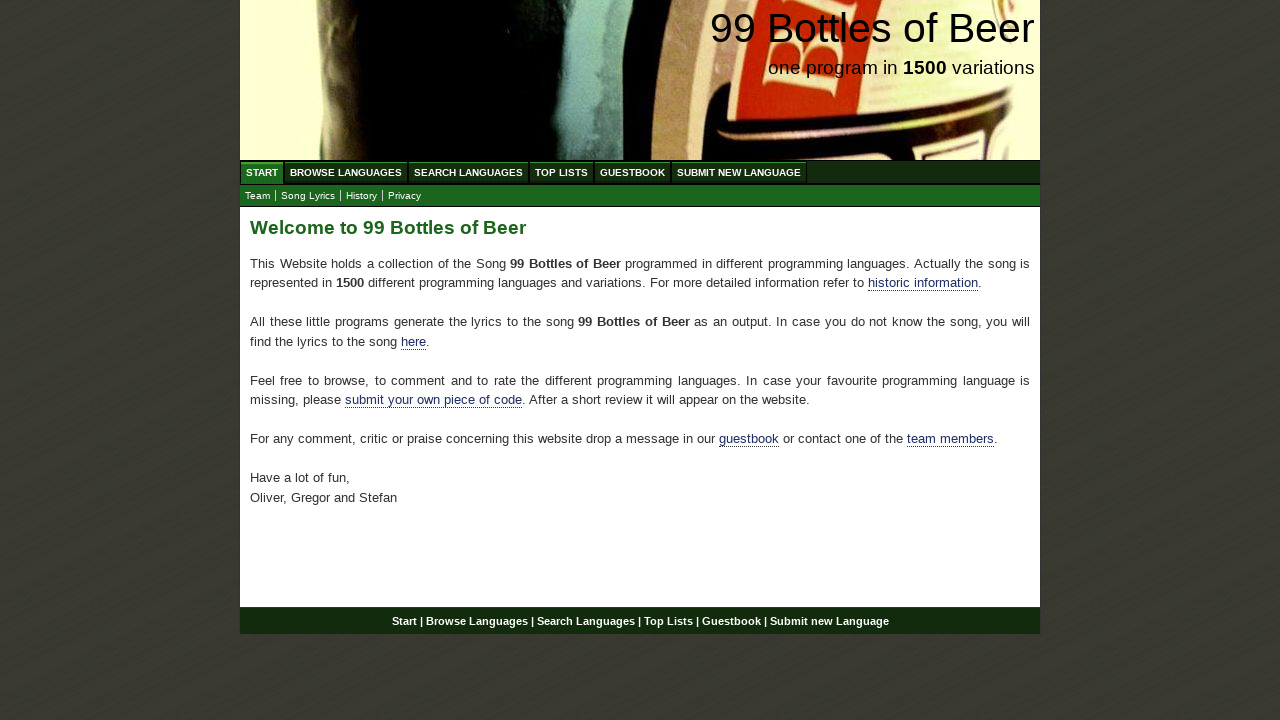

Clicked on Browse Languages link at (346, 172) on #menu li a[href='/abc.html']
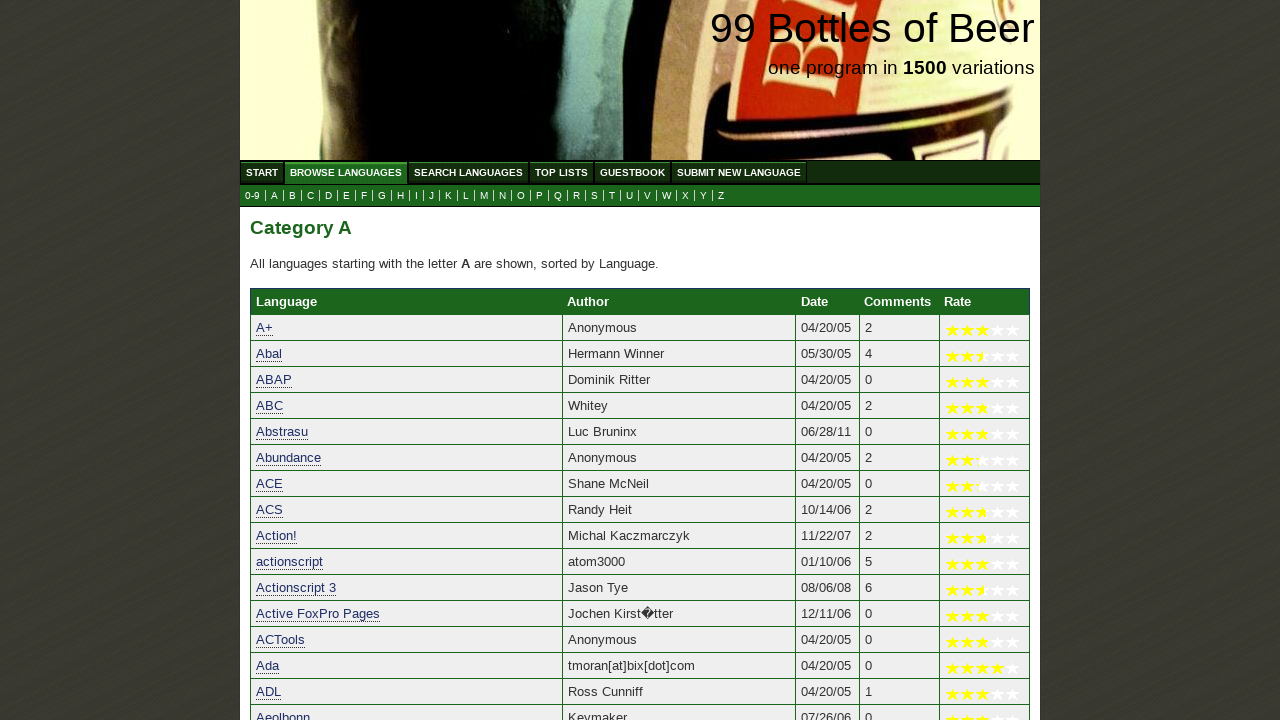

Clicked on numbers starting with 0 link at (252, 196) on a[href='0.html']
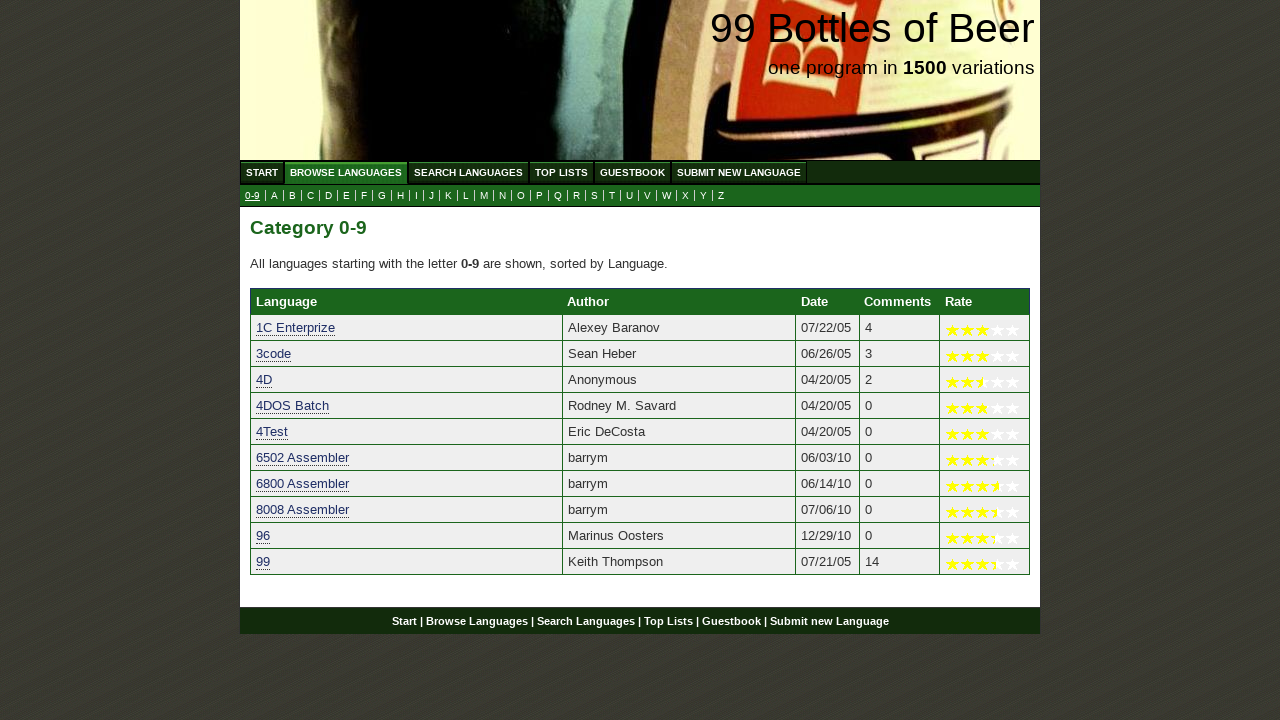

Waited for language links to load in table
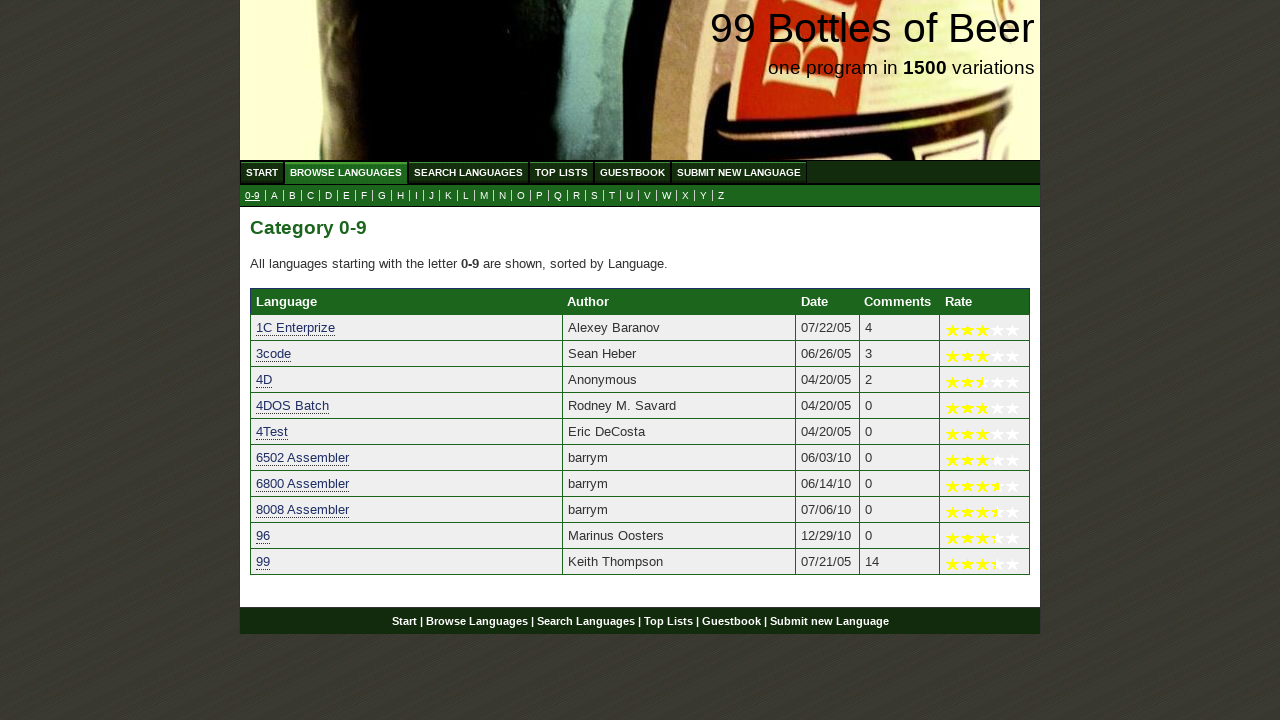

Verified 10 languages are listed
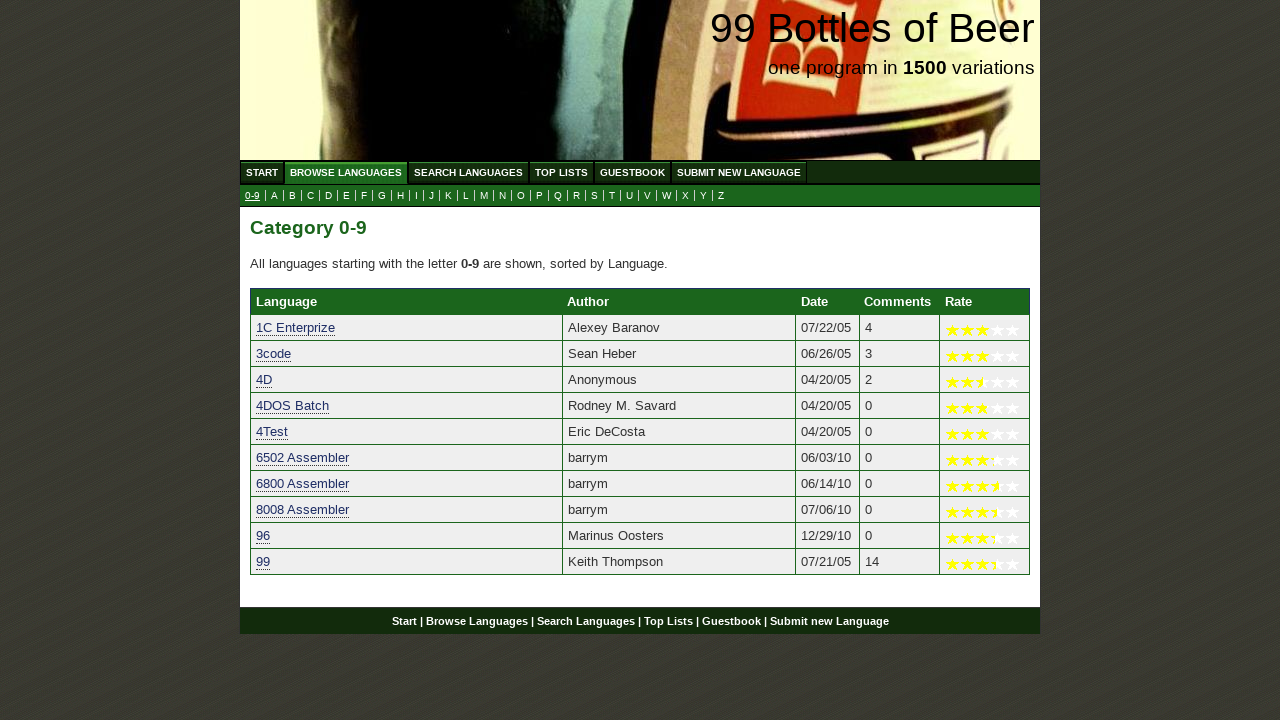

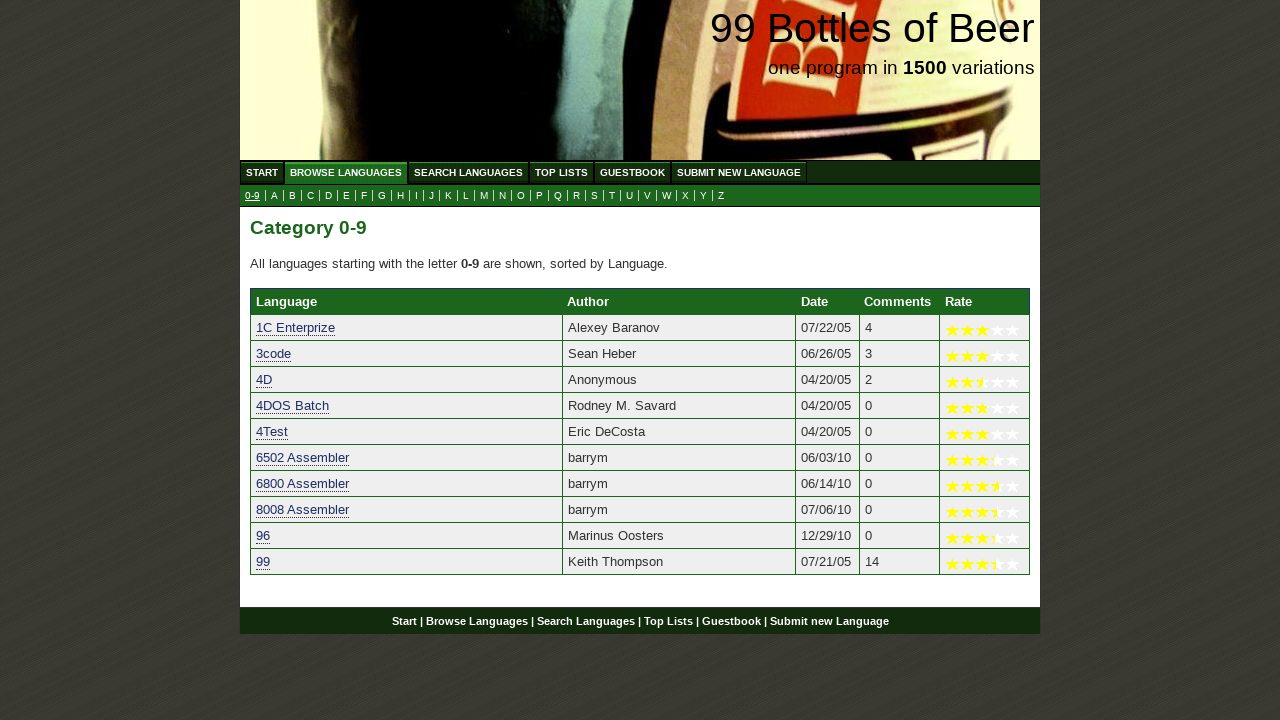